Tests drag and drop functionality on jQuery UI demo page by dragging an element into a droppable area within an iframe

Starting URL: http://jqueryui.com/droppable/

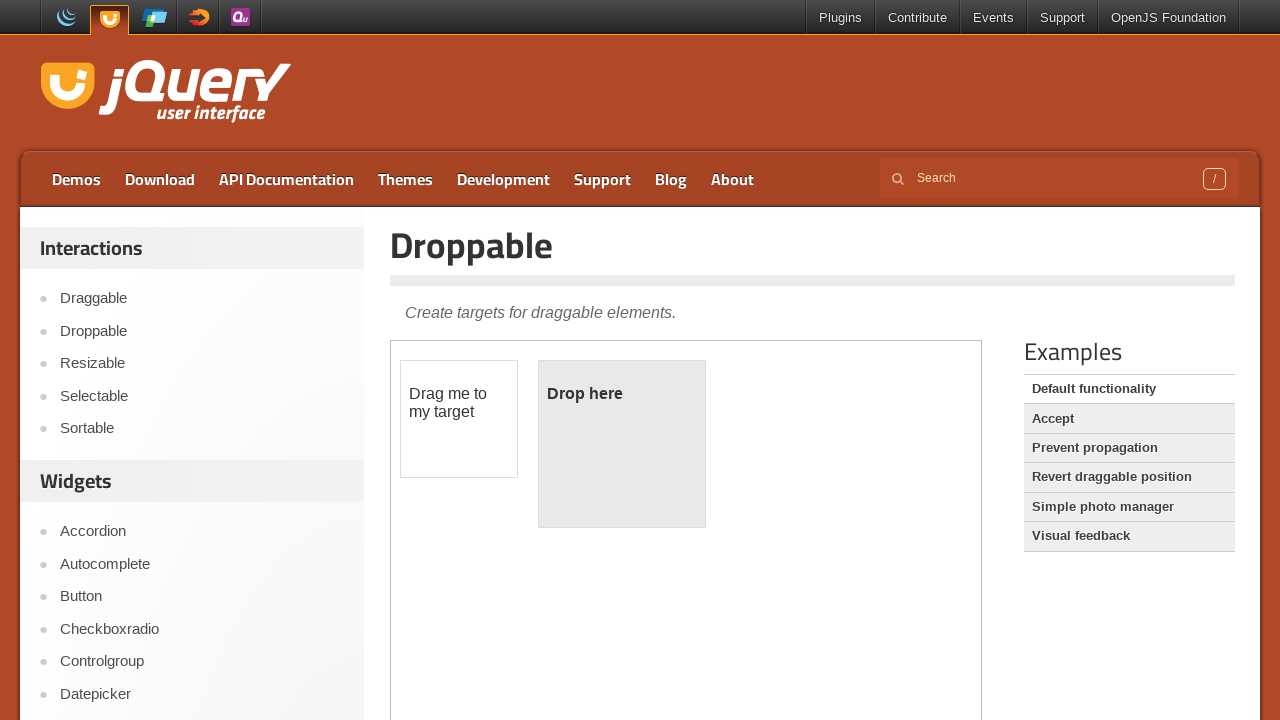

Located iframe containing drag and drop demo
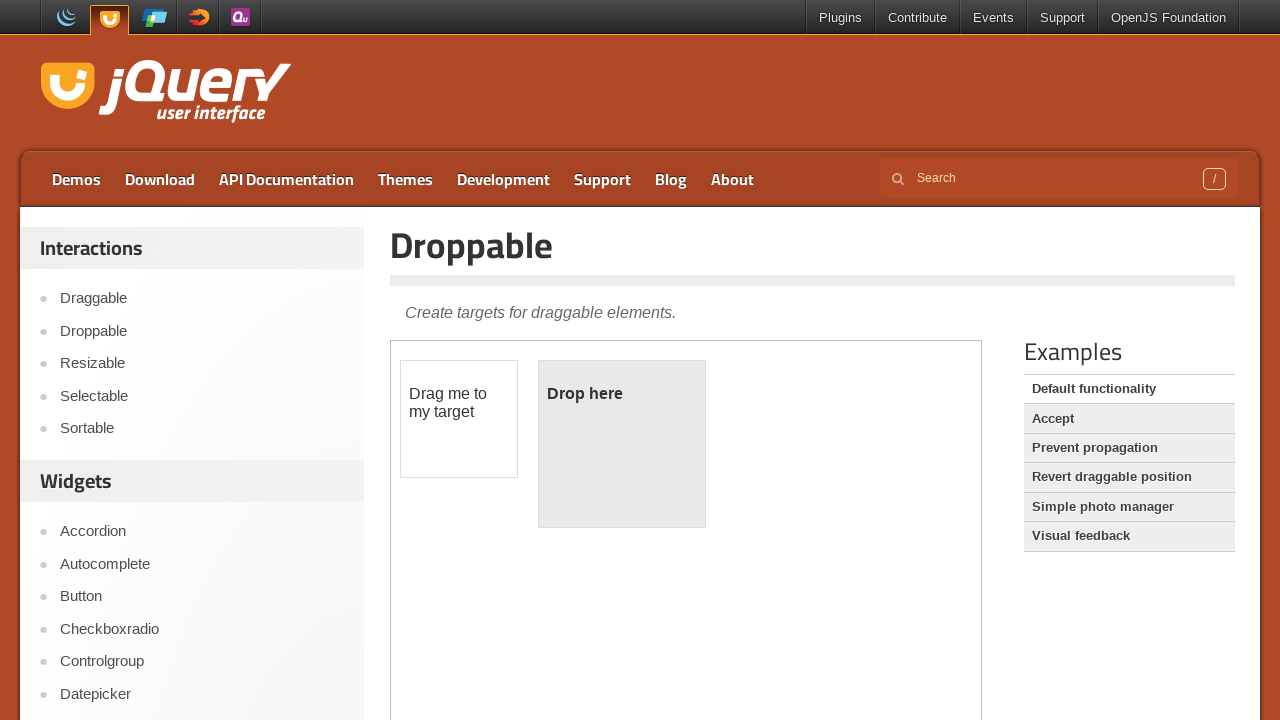

Located draggable element within iframe
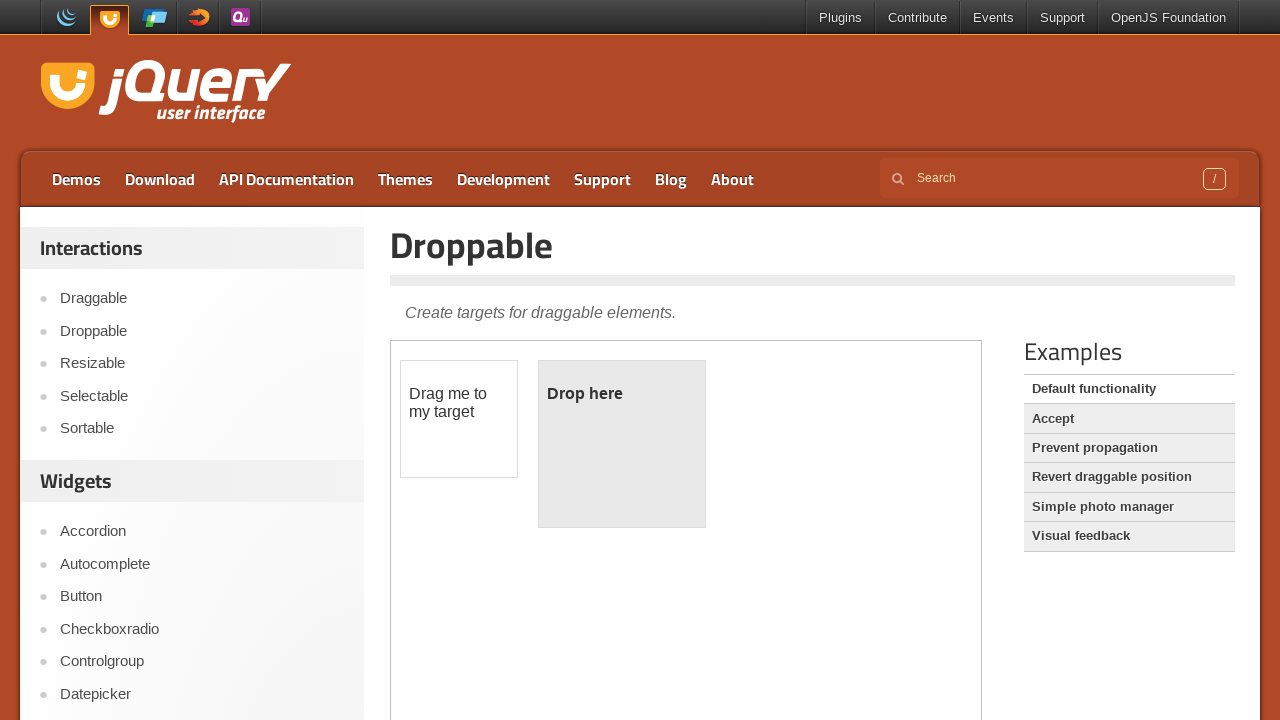

Located droppable element within iframe
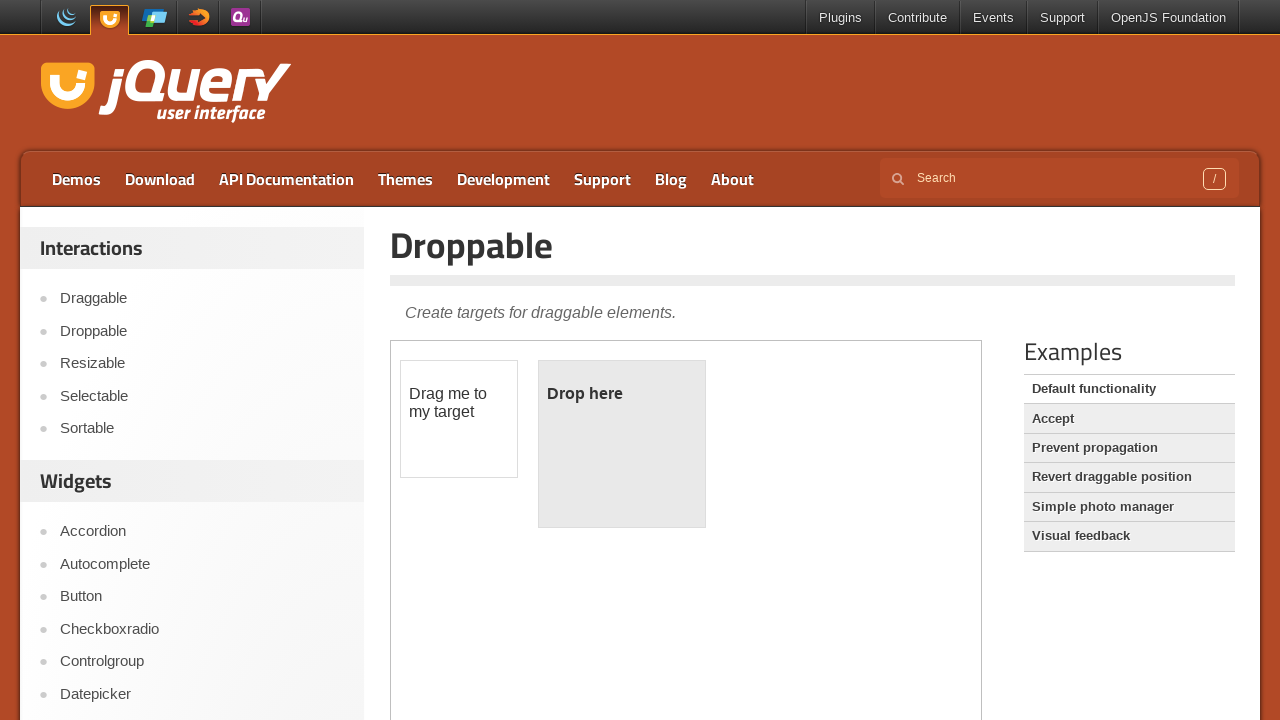

Performed drag and drop of draggable element into droppable area at (622, 444)
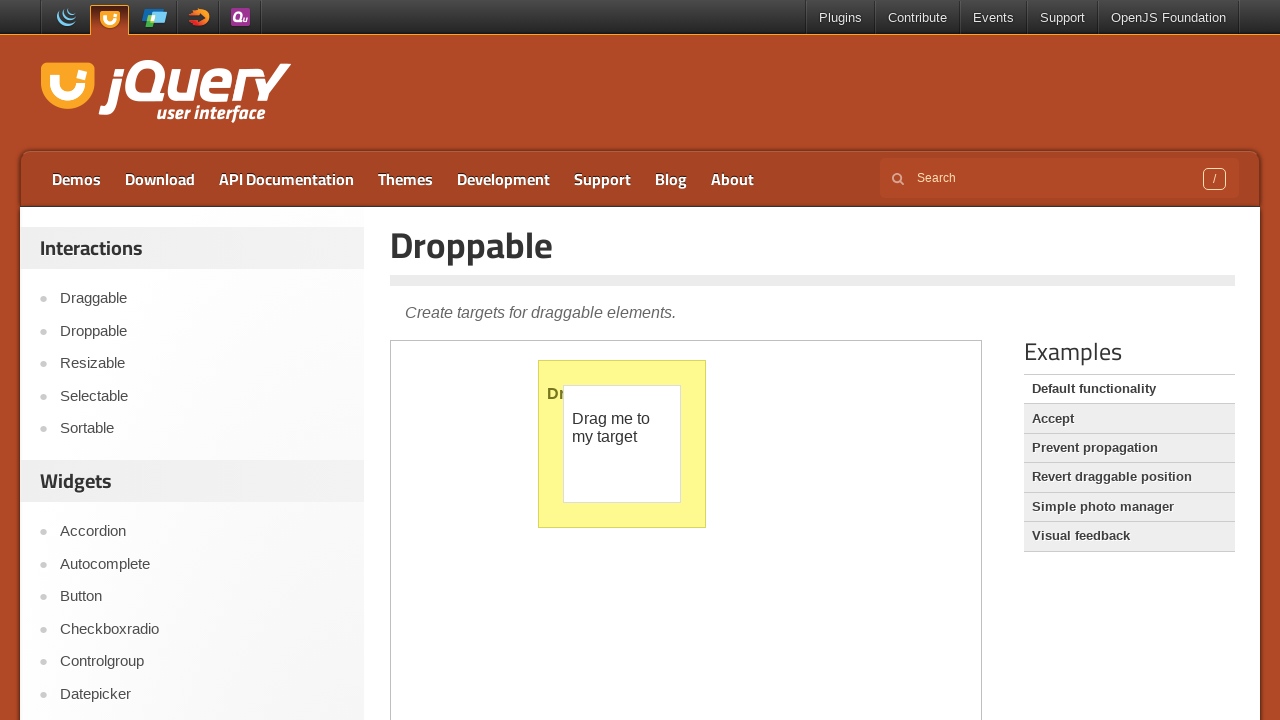

Clicked Accept link on main page at (1129, 419) on a:has-text('Accept')
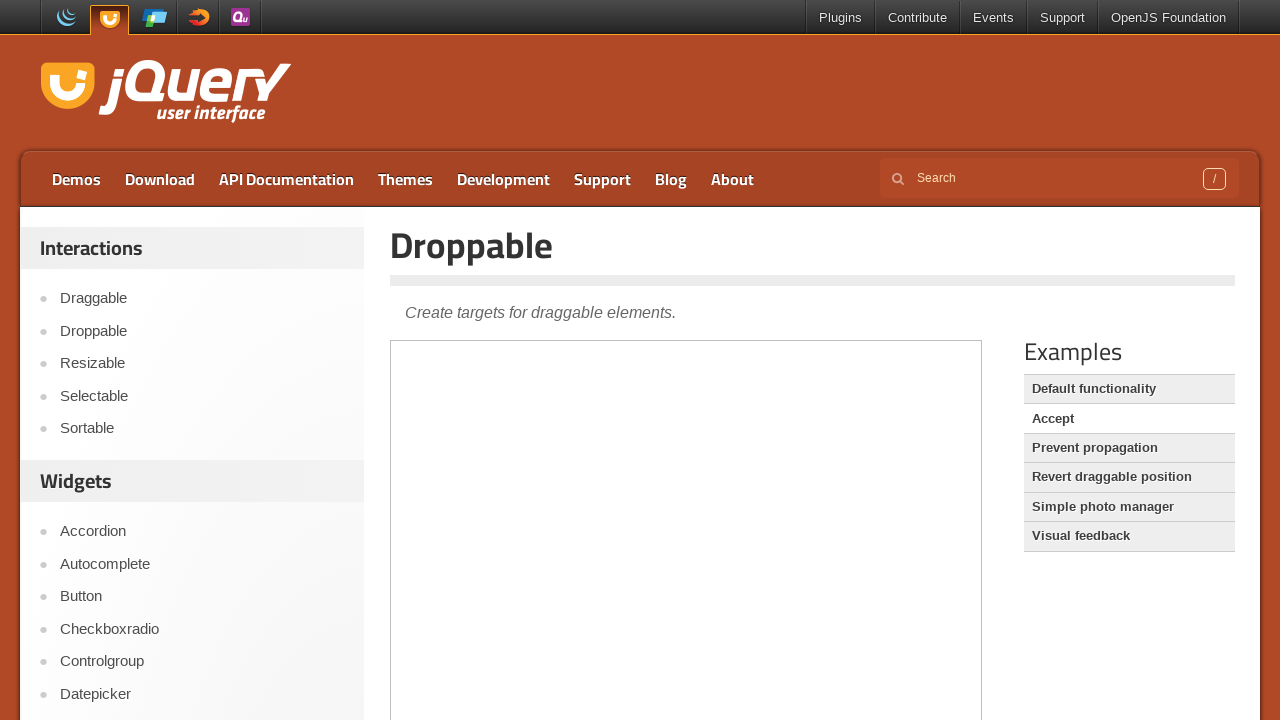

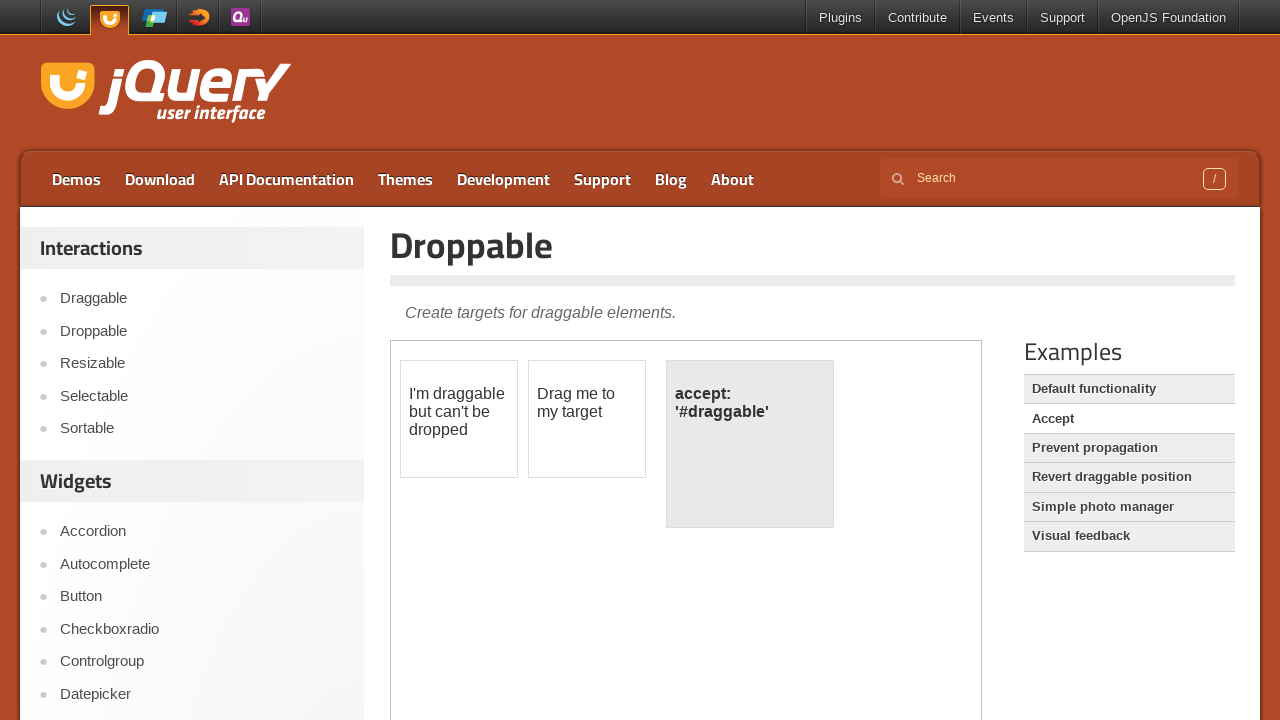